Tests the contact search functionality by entering a search query and verifying that contacts are displayed in the results

Starting URL: http://vuetex.ba-va.eu/#/contacts

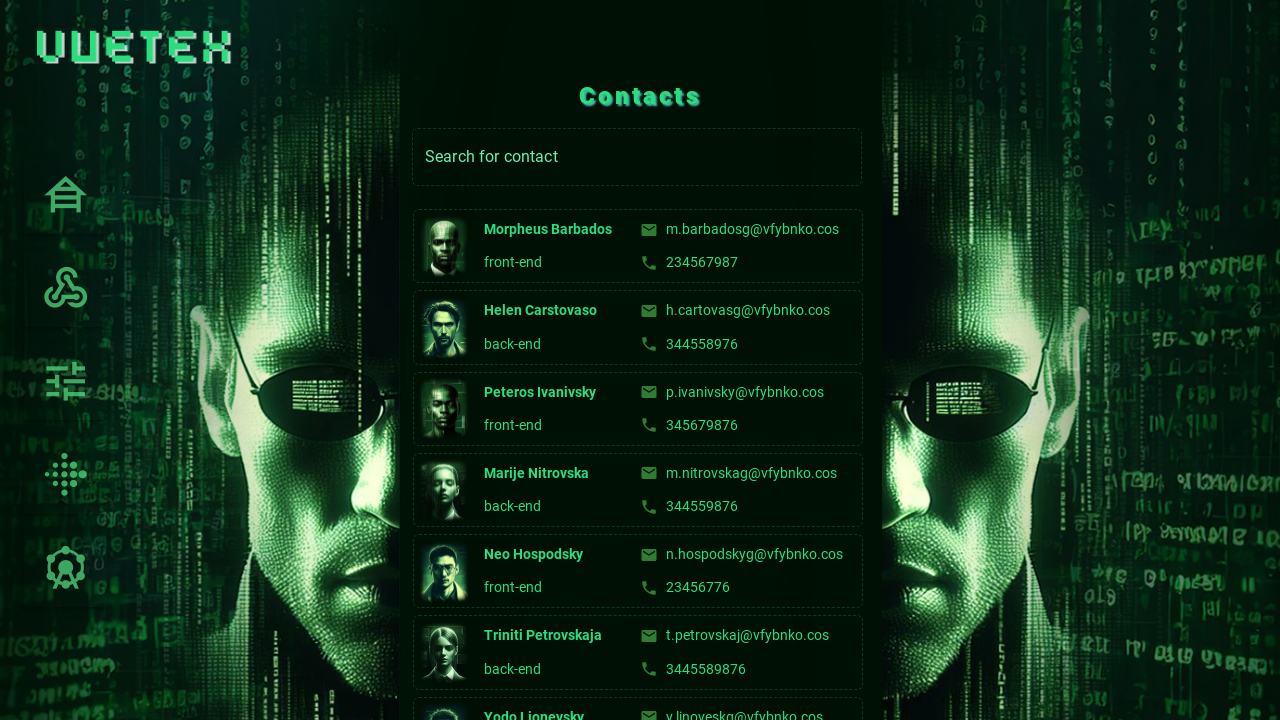

Contact search input field loaded
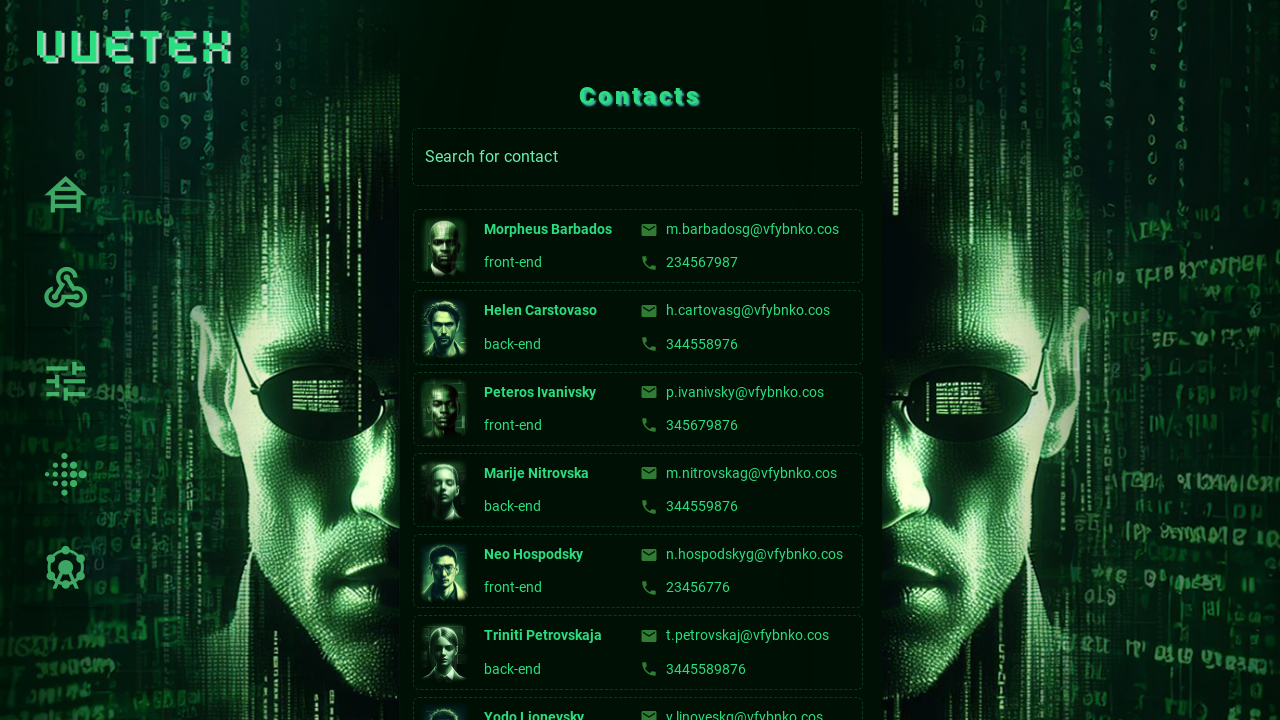

Entered 'He' in contact search field on .contacts-input input
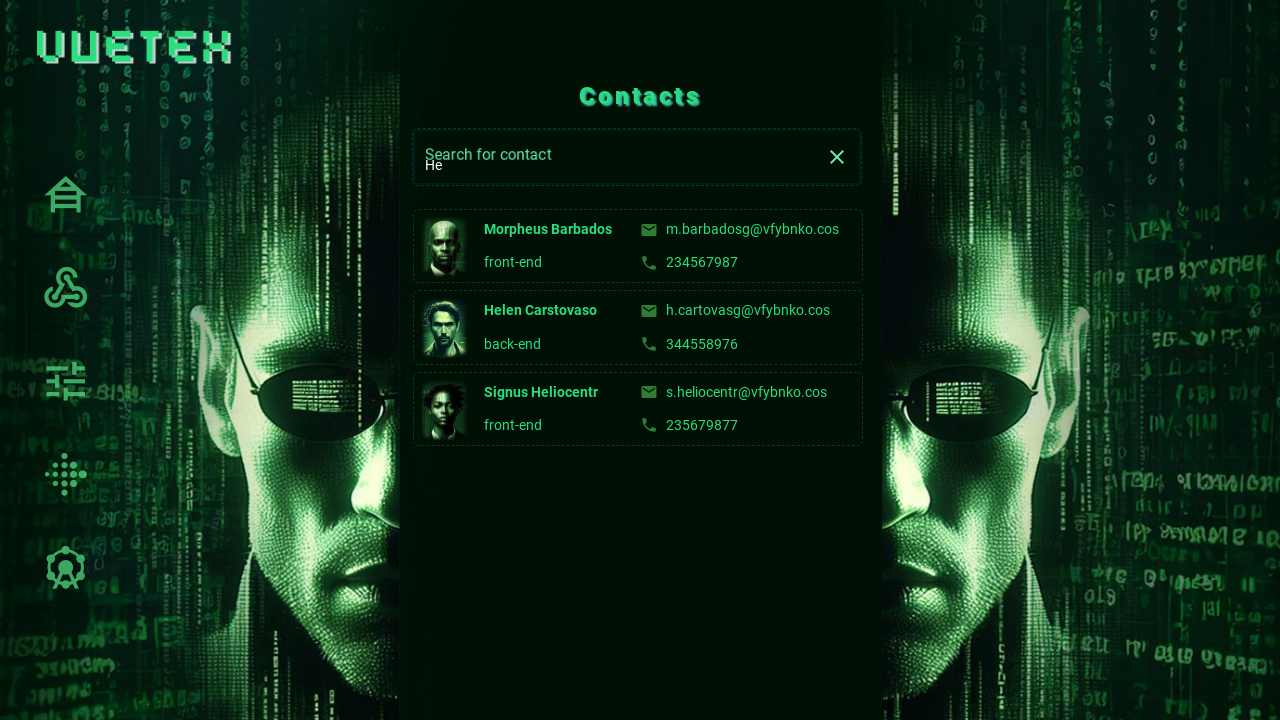

Contact search results loaded and displayed
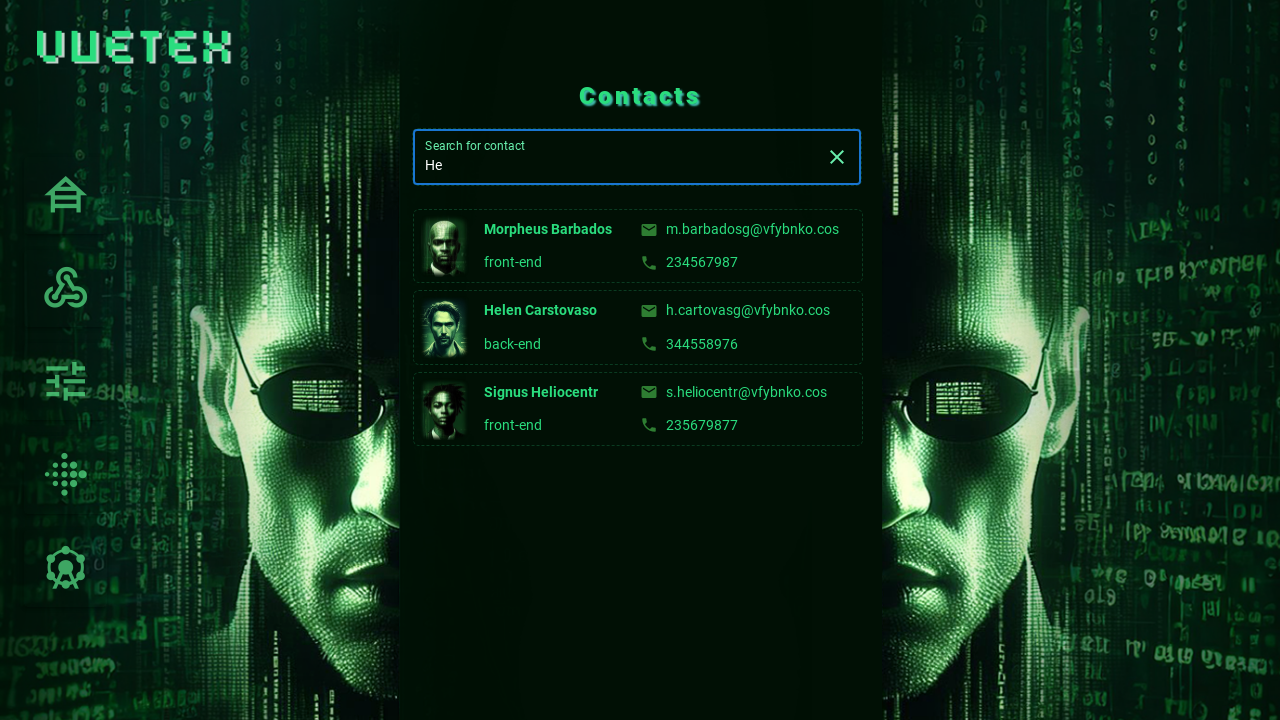

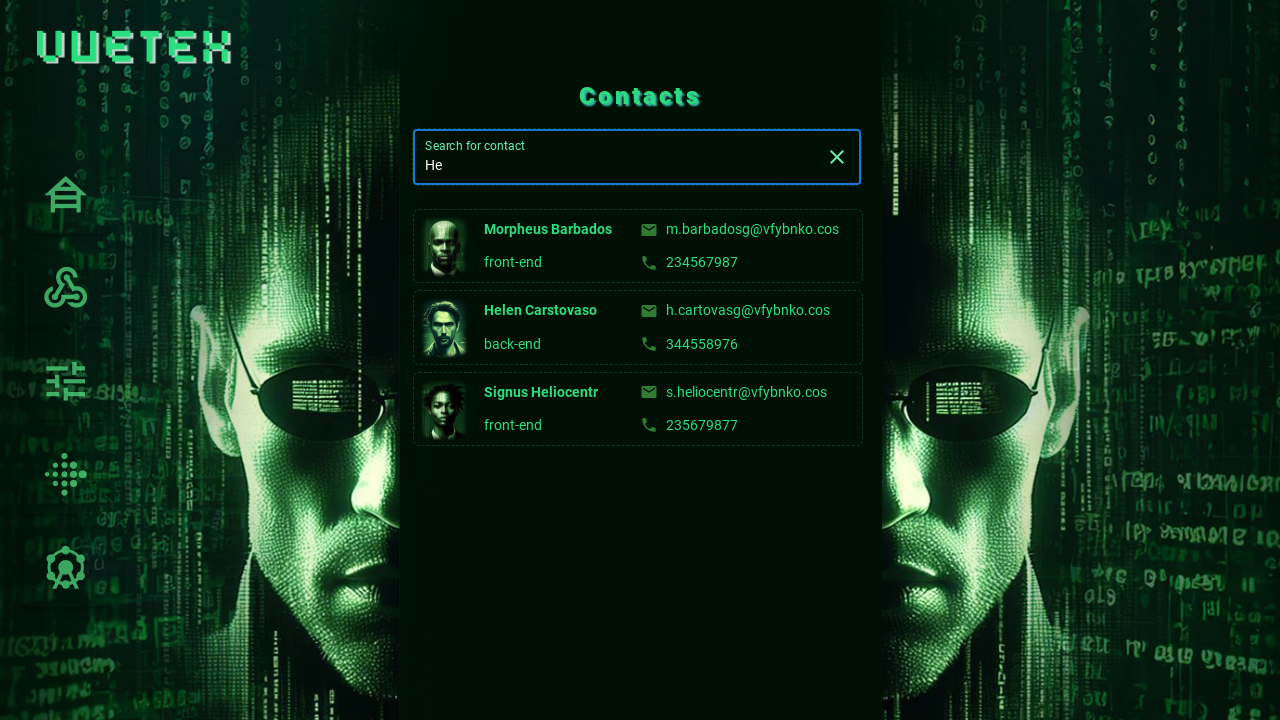